Tests alert dialog interaction by clicking a button that triggers an alert and accepting it

Starting URL: https://wcaquino.me/selenium/componentes.html

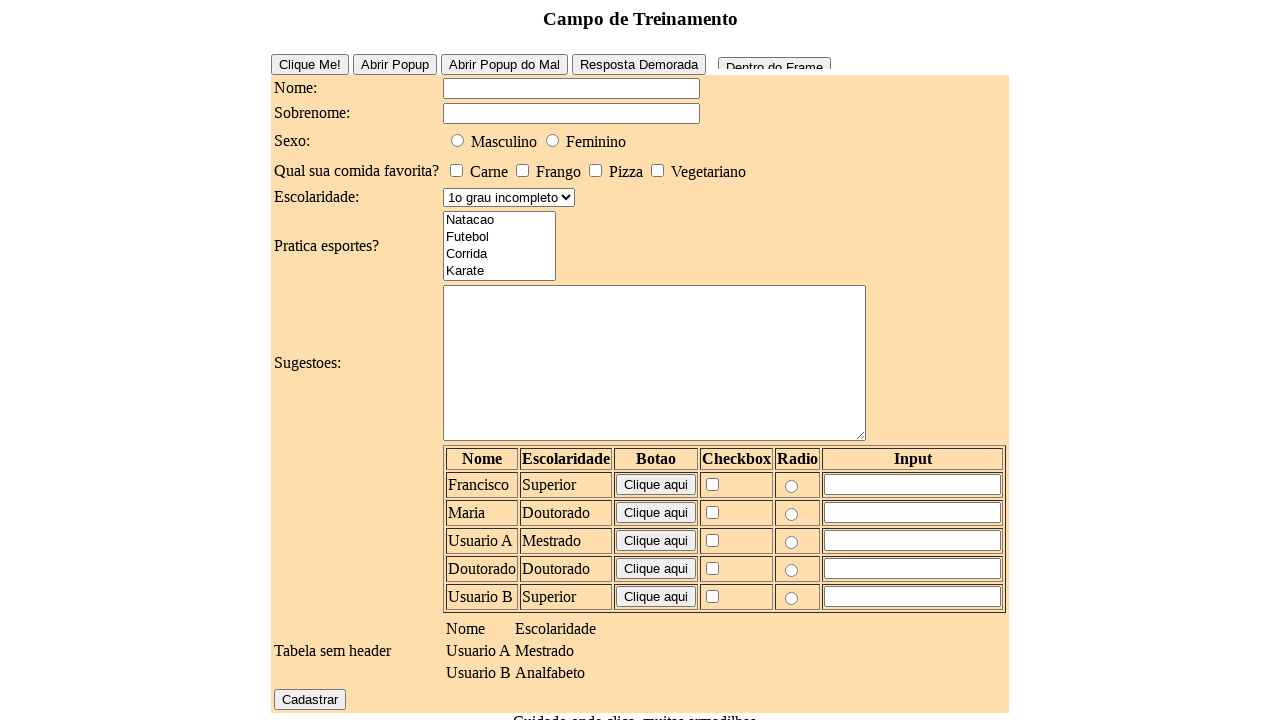

Set up dialog handler to accept alerts with message 'Alert Simples'
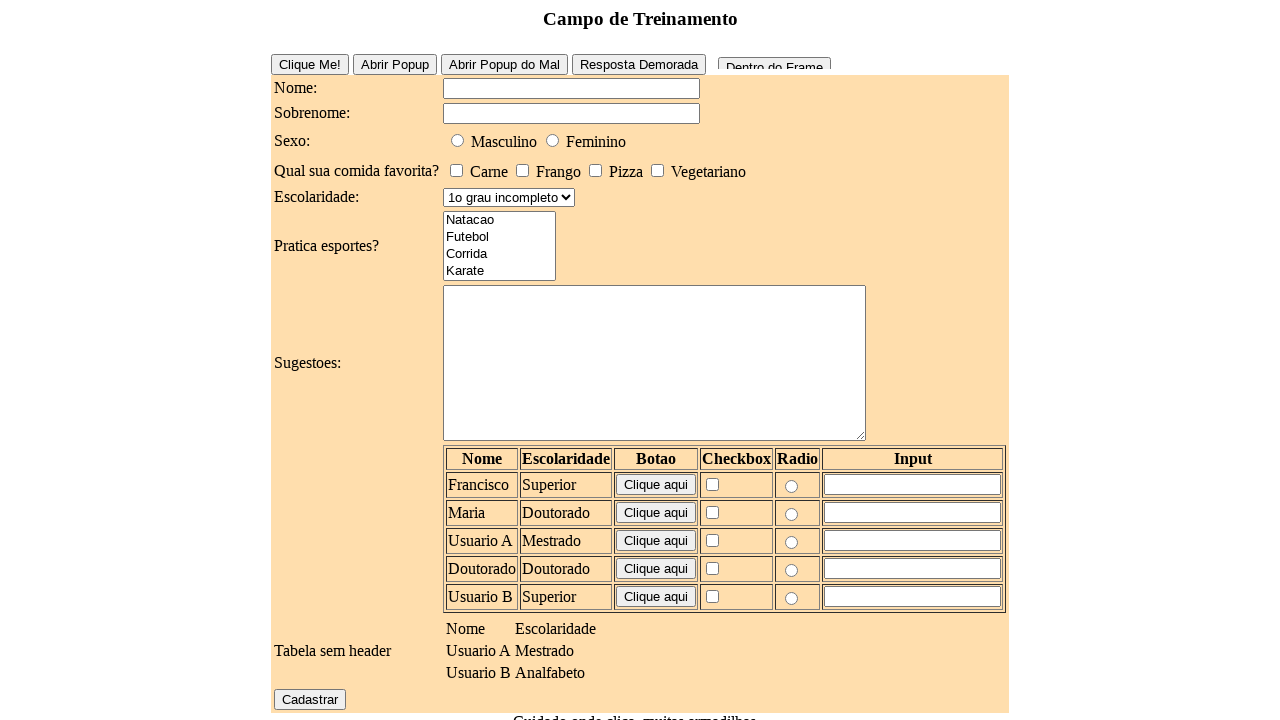

Clicked Alert button to trigger alert dialog at (576, 641) on #Alert
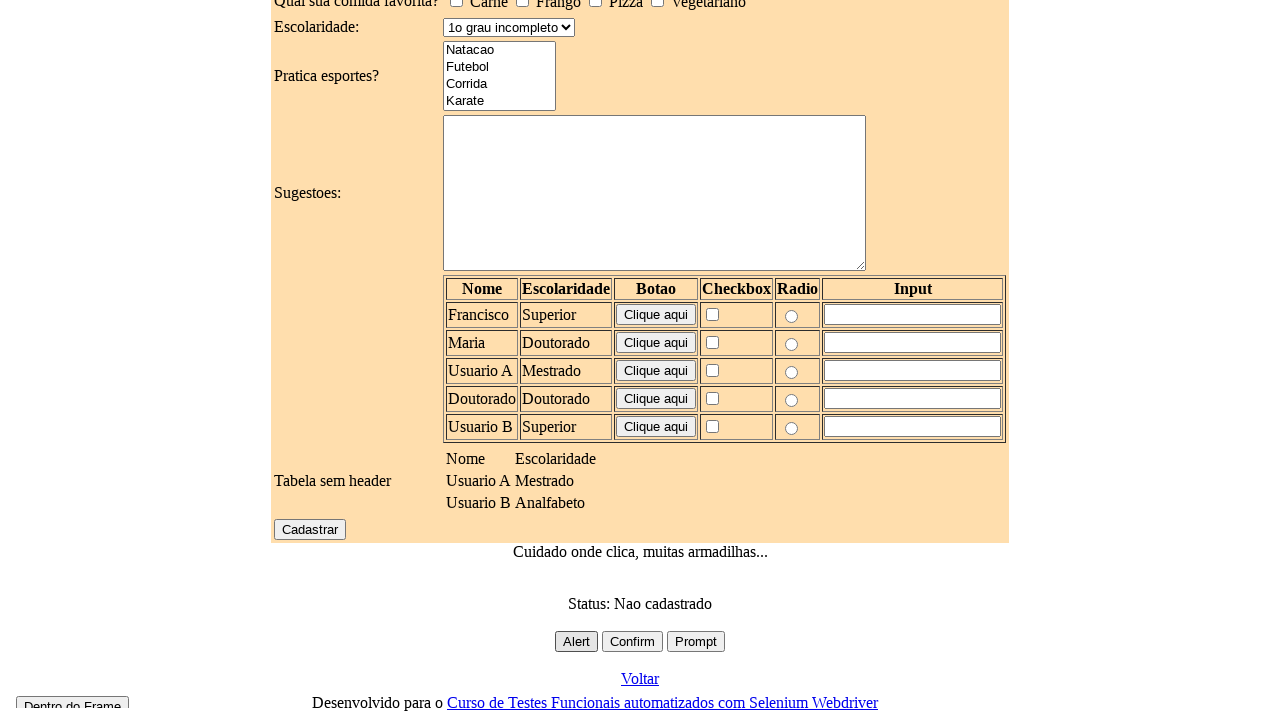

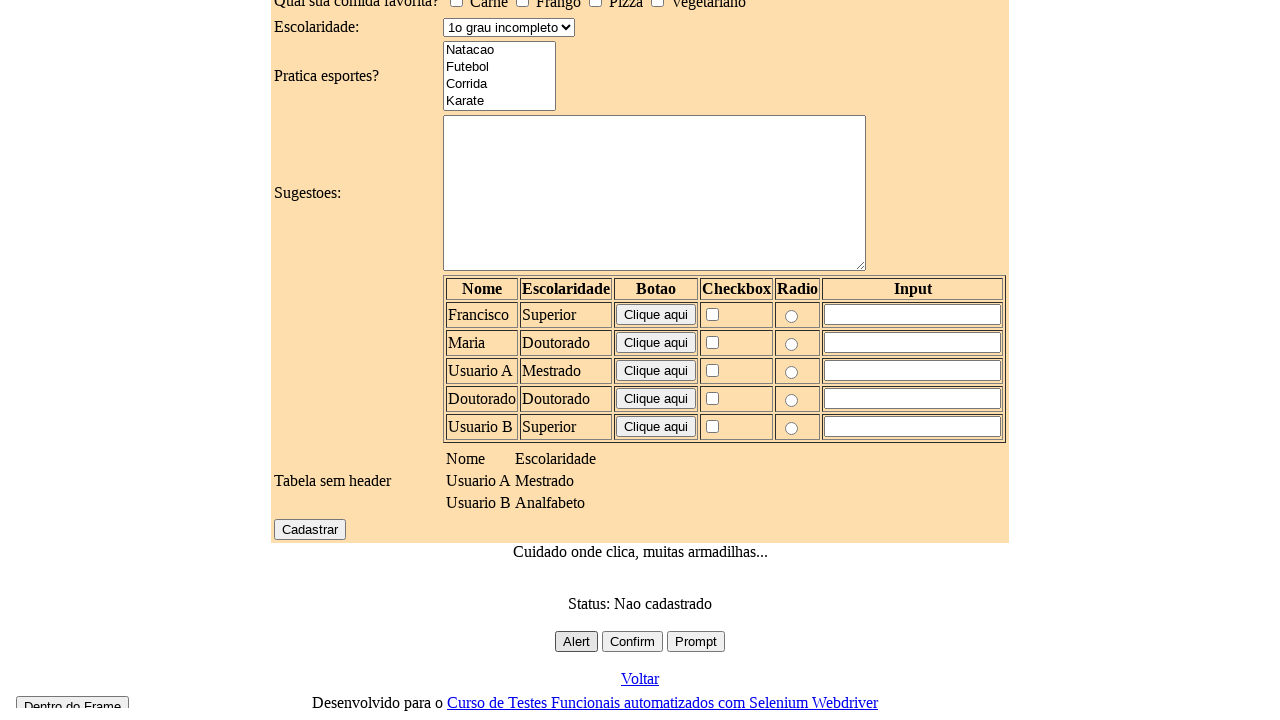